Tests the add/remove elements functionality by clicking the Add Element button, verifying the Delete button appears, clicking Delete, and verifying the page title is still visible.

Starting URL: https://the-internet.herokuapp.com/add_remove_elements/

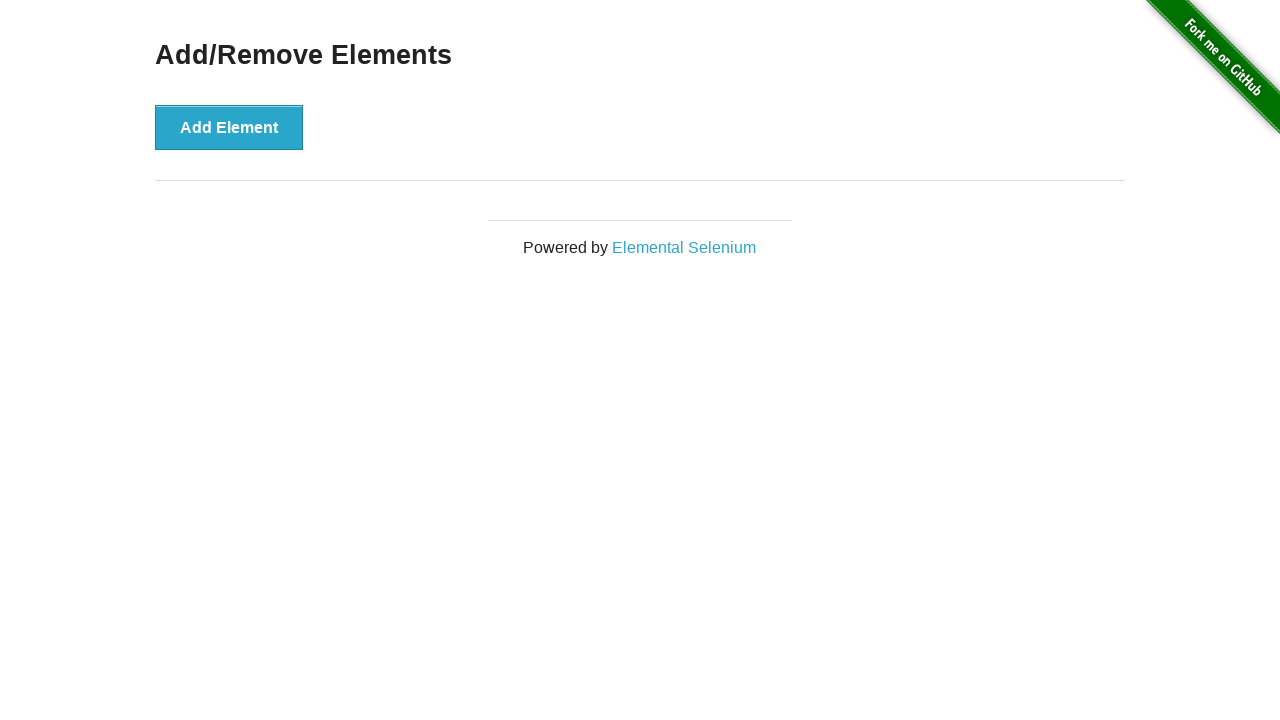

Clicked the 'Add Element' button at (229, 127) on button[onclick='addElement()']
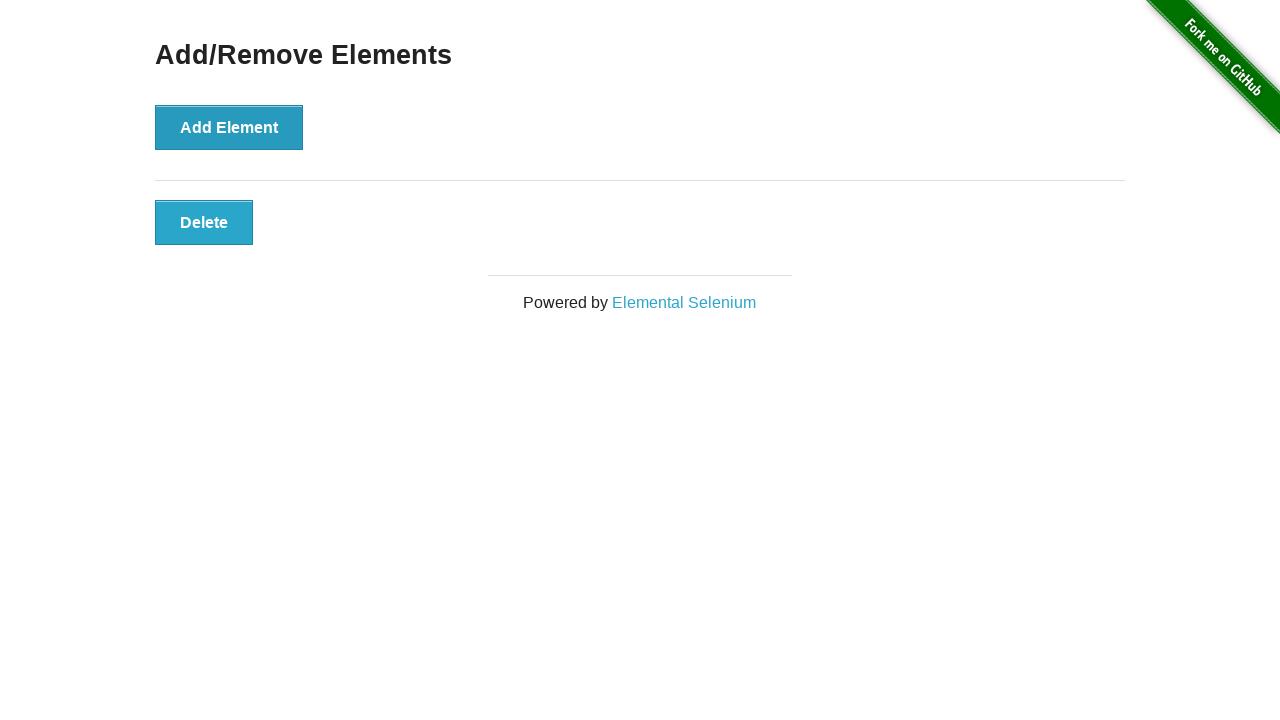

Waited for Delete button to appear
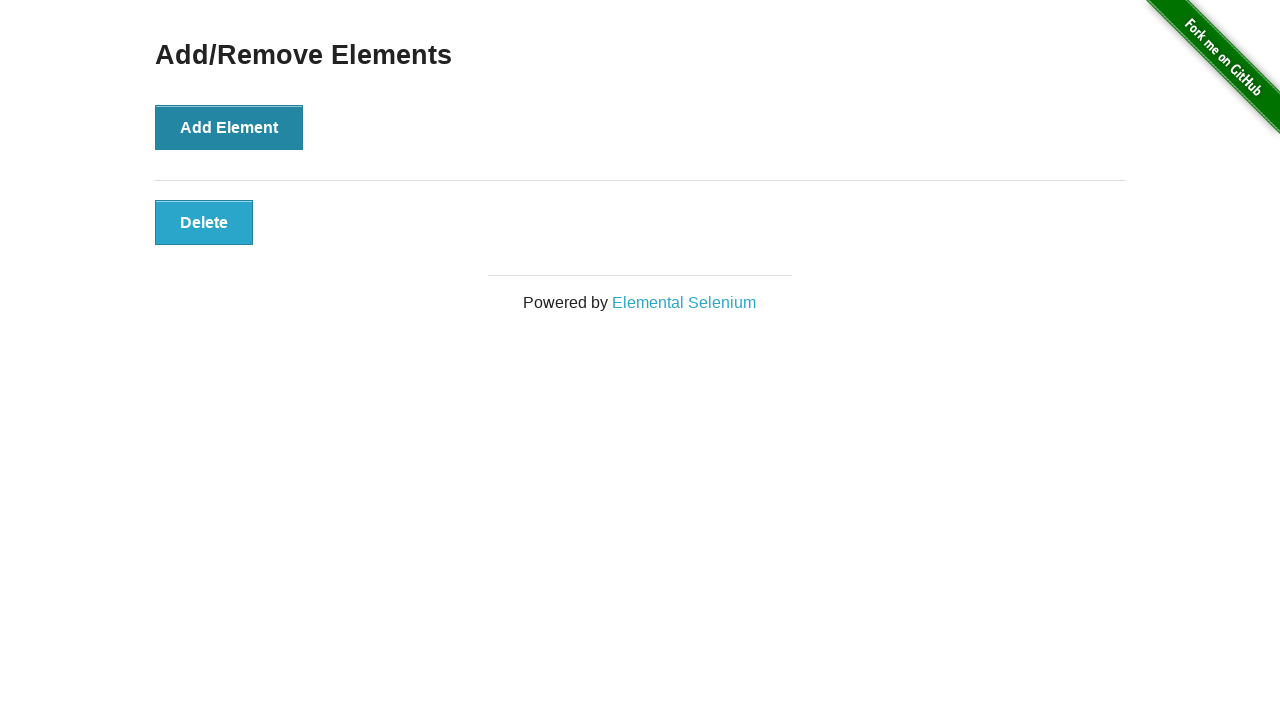

Verified Delete button is visible
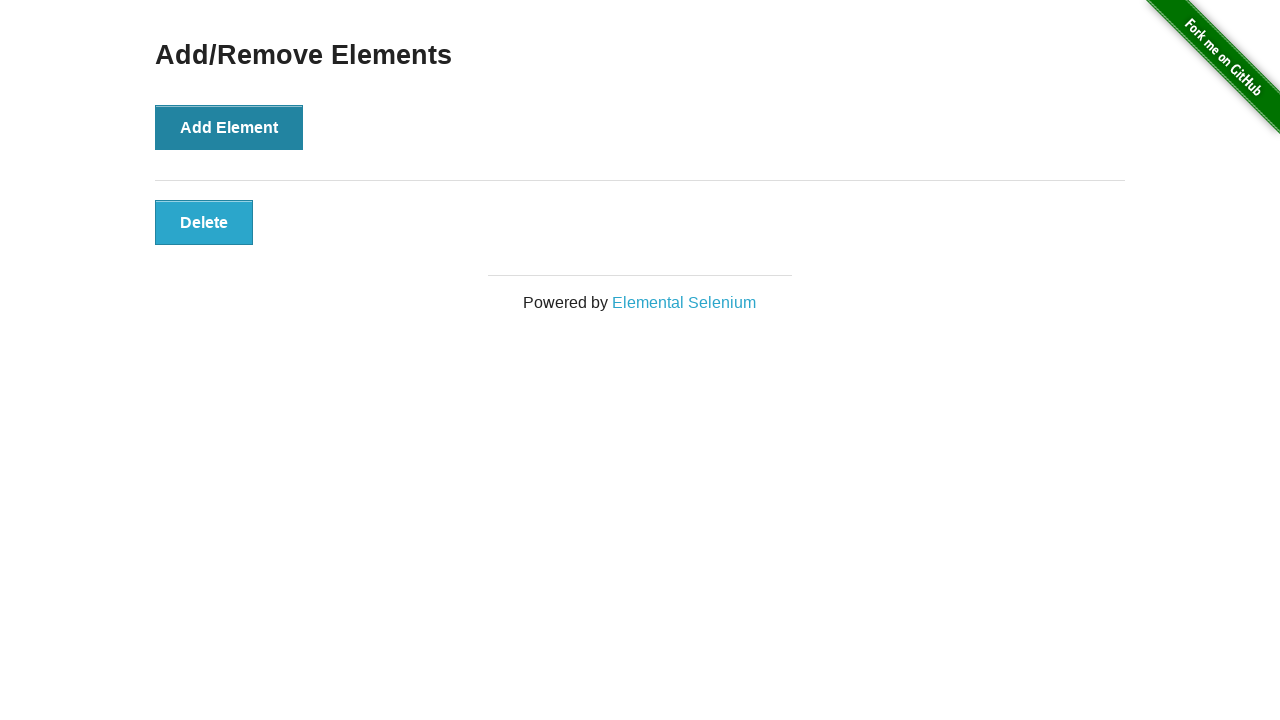

Clicked the Delete button at (204, 222) on button.added-manually
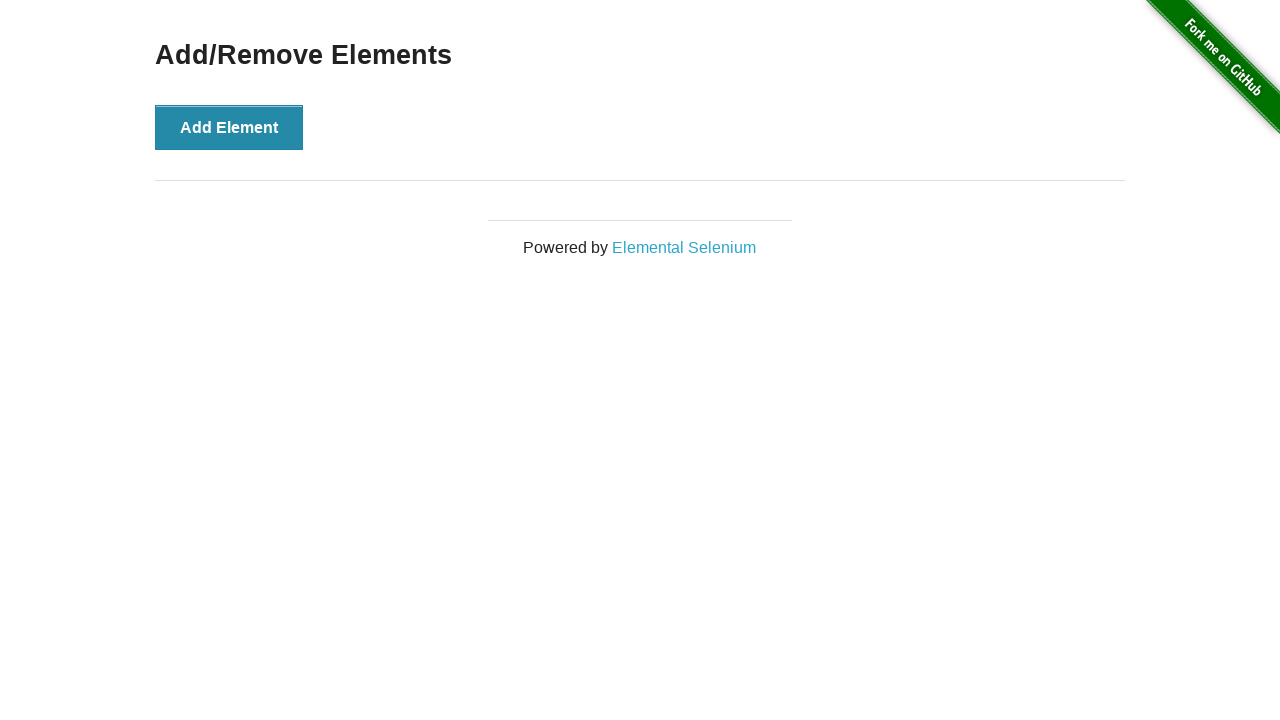

Verified 'Add/Remove Elements' heading is still visible after deletion
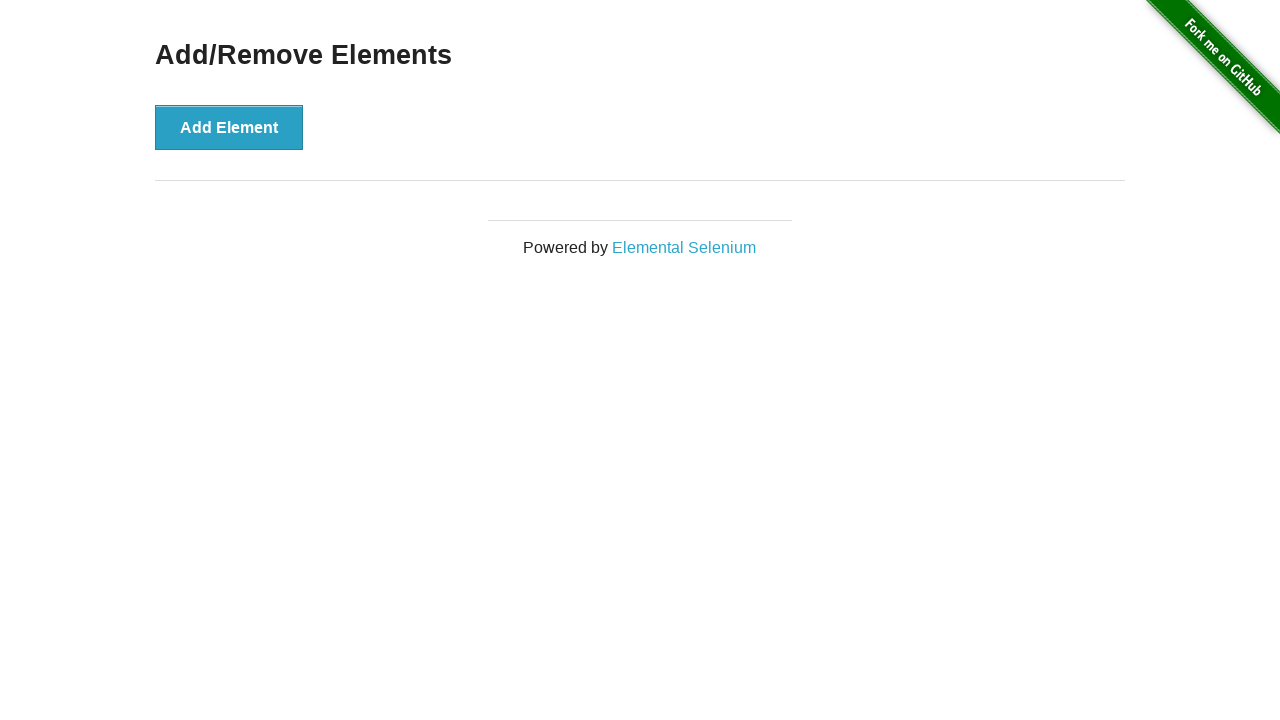

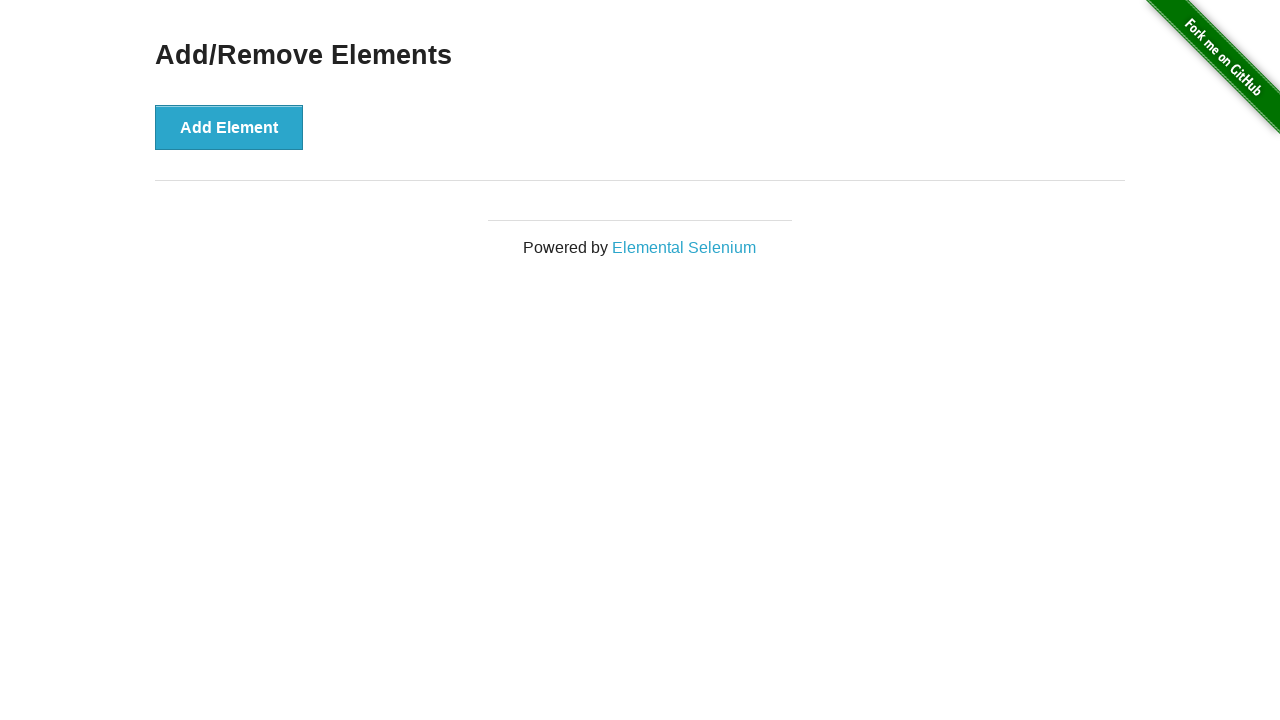